Tests scrollbar operations on a blog page by scrolling to bottom, scrolling to a specific article element, scrolling back to top, and scrolling to a specific position

Starting URL: https://www.cnblogs.com/longronglang/

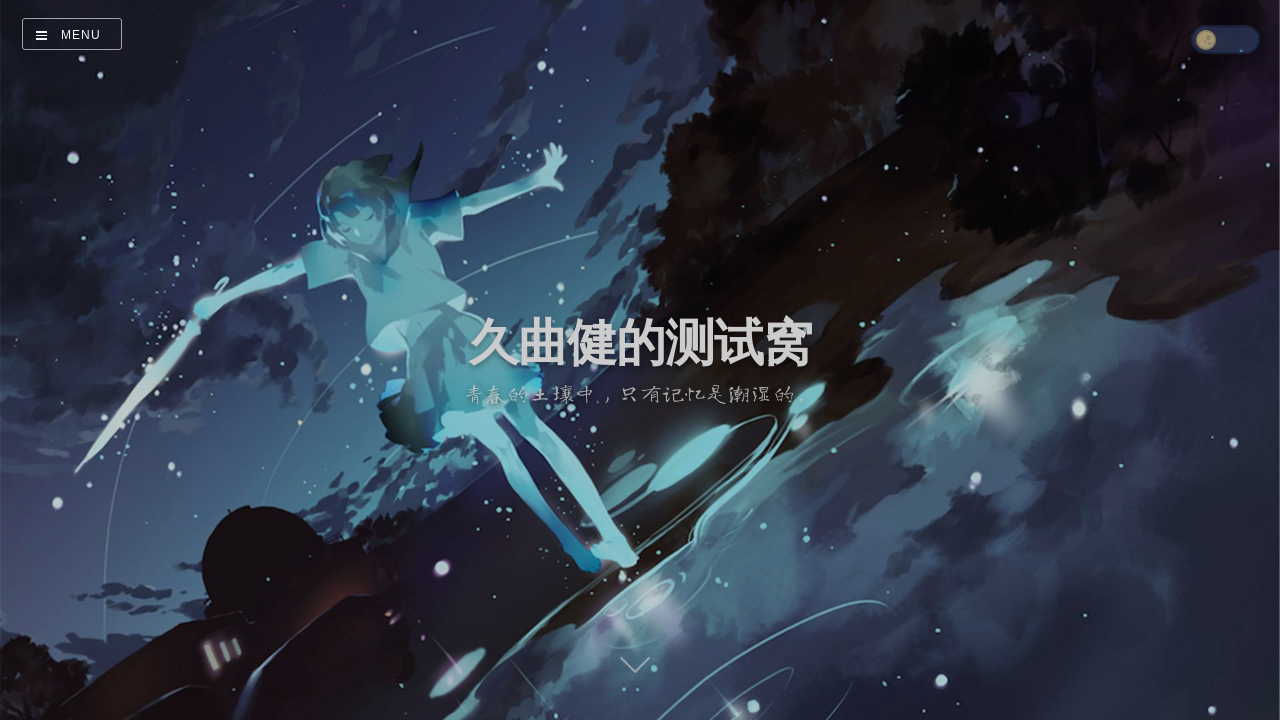

Located first article element in blog page
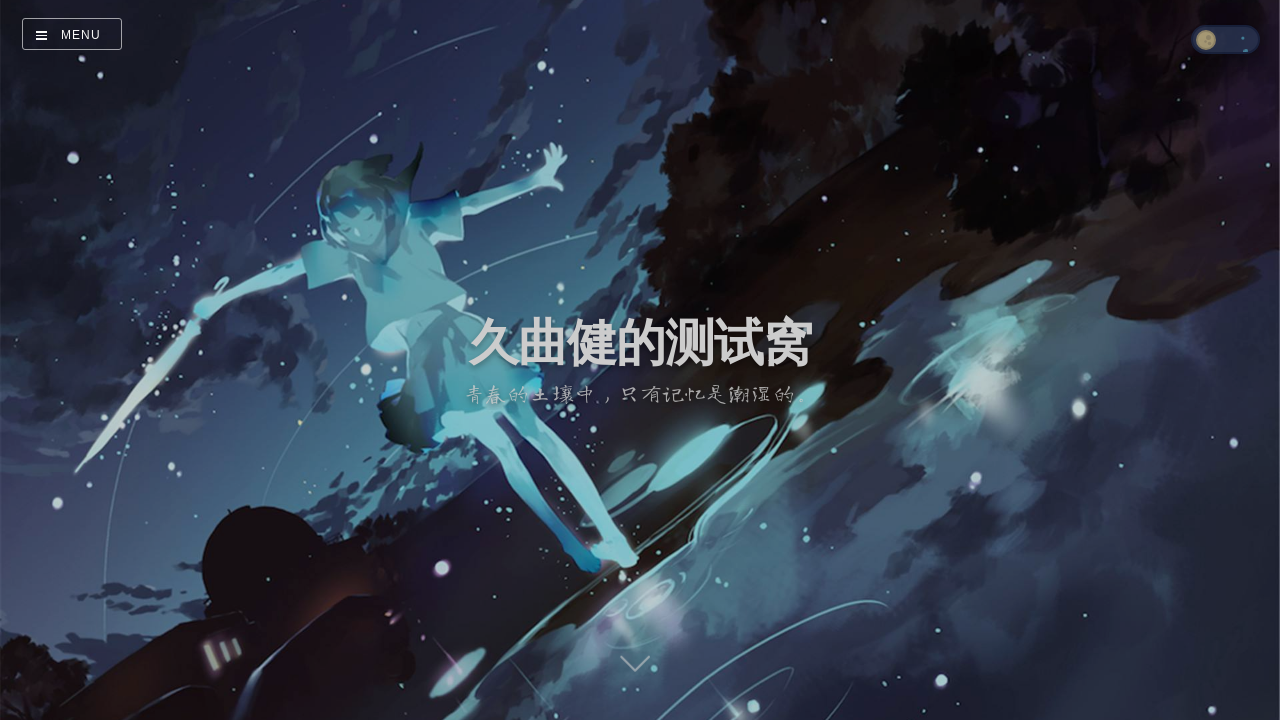

Waited for first article element to be visible
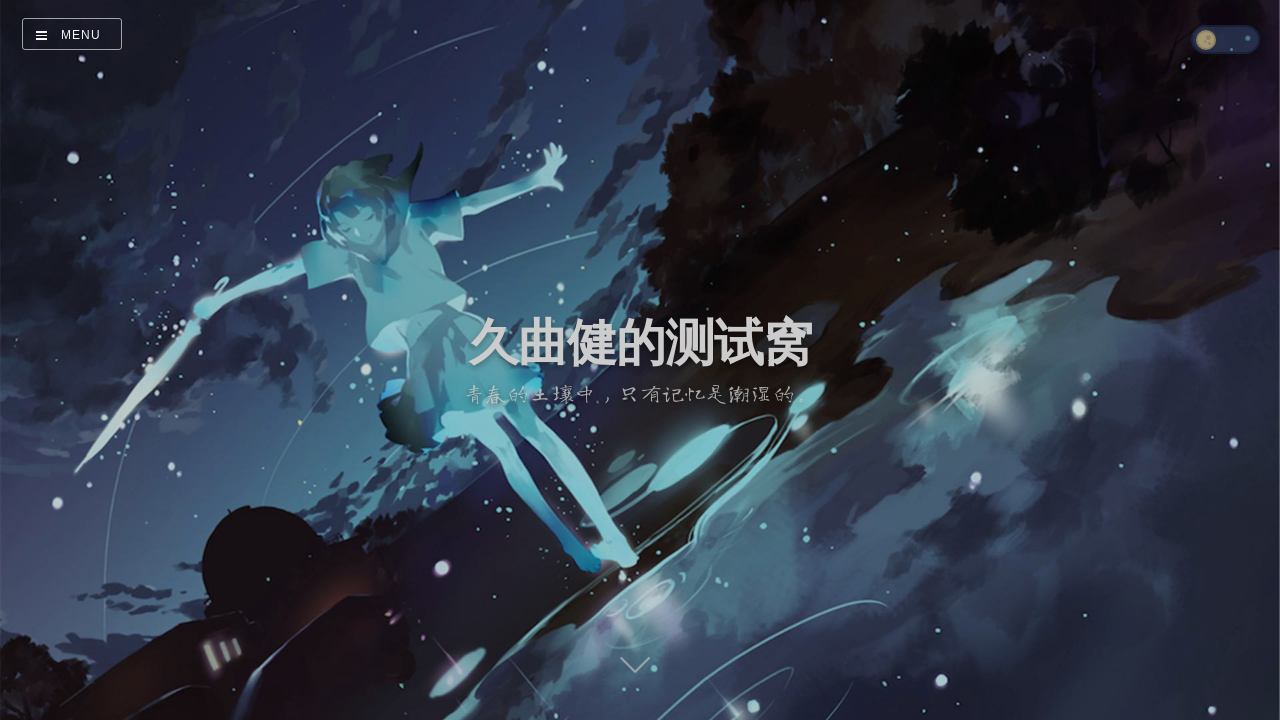

Scrolled to bottom of blog page
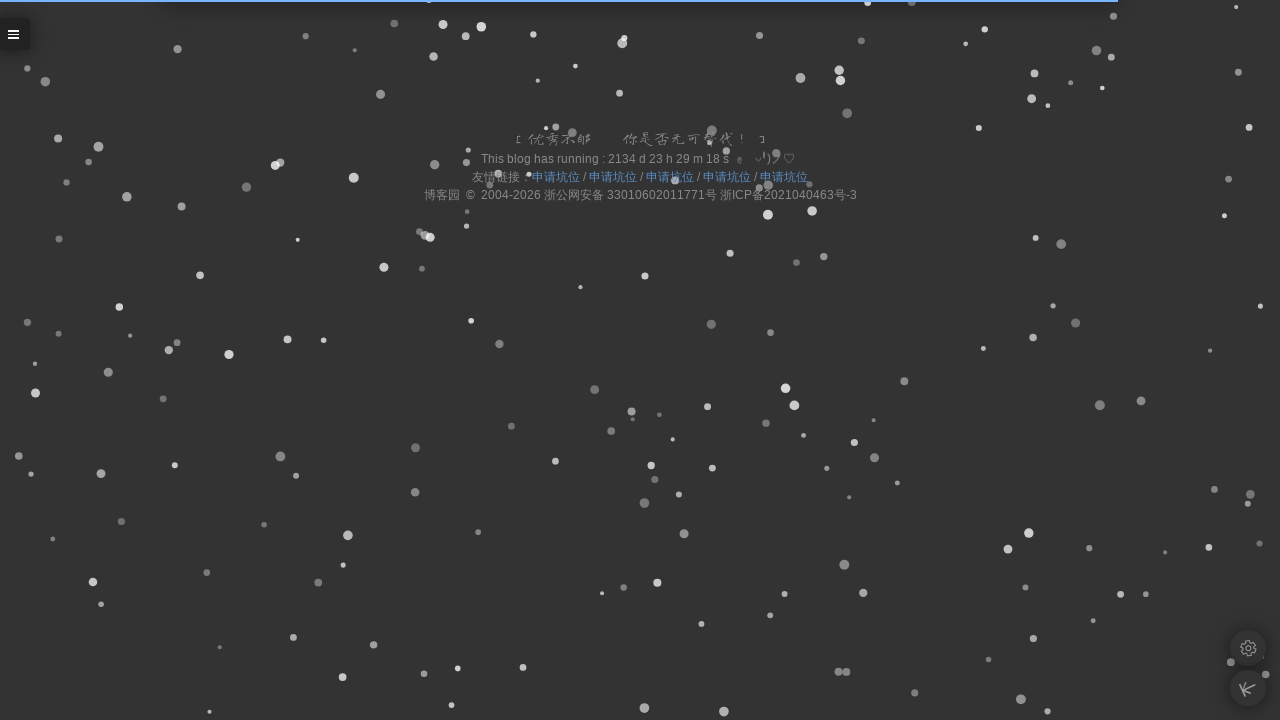

Waited for scroll animation to complete
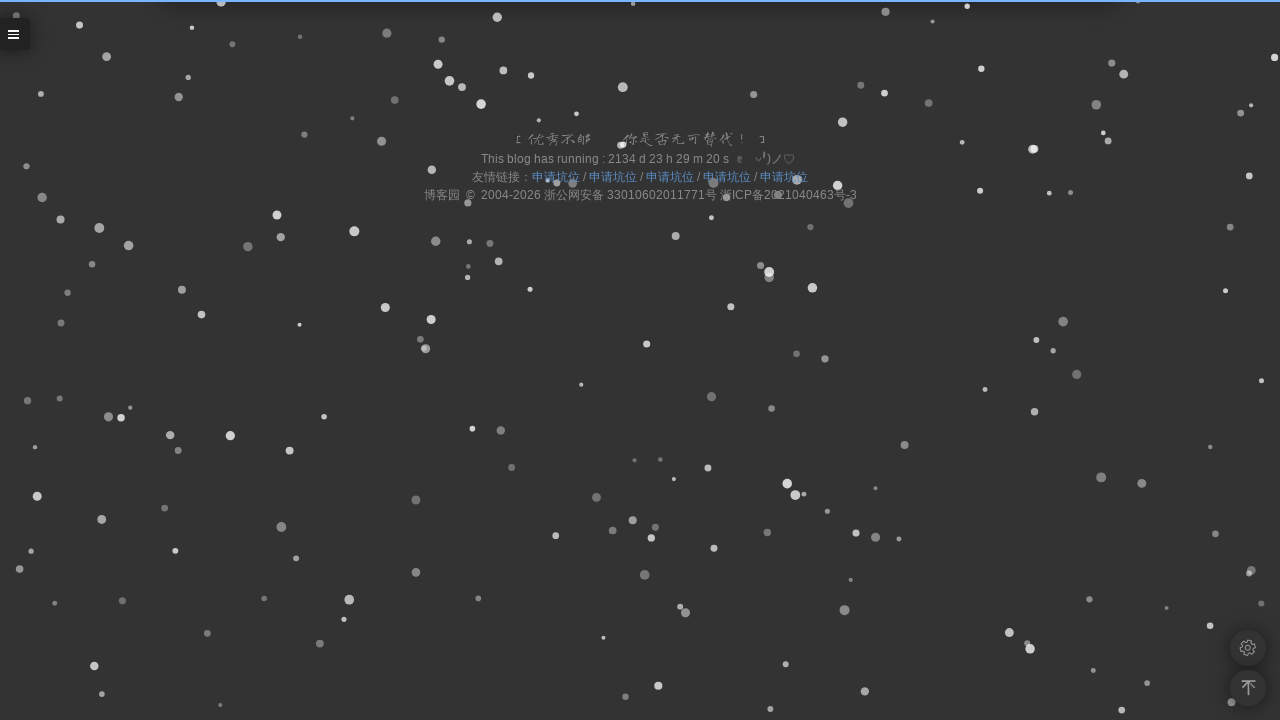

Scrolled to first article element position
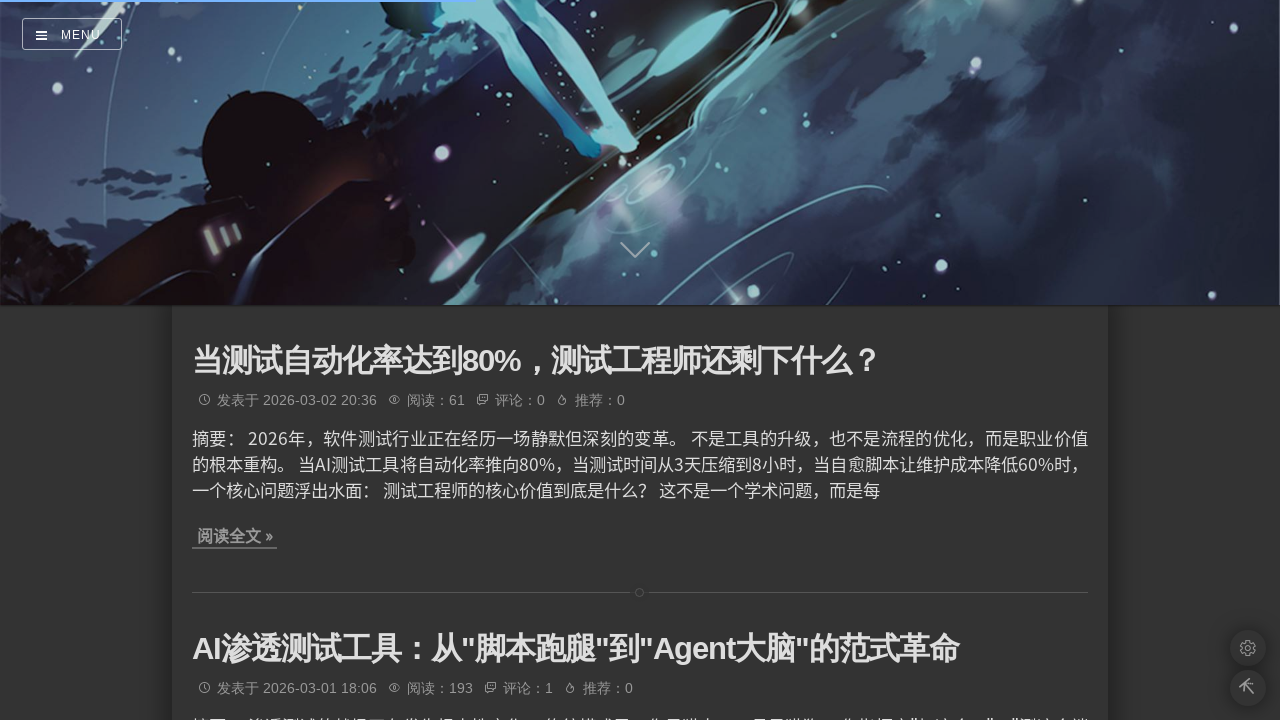

Waited for scroll to article element to complete
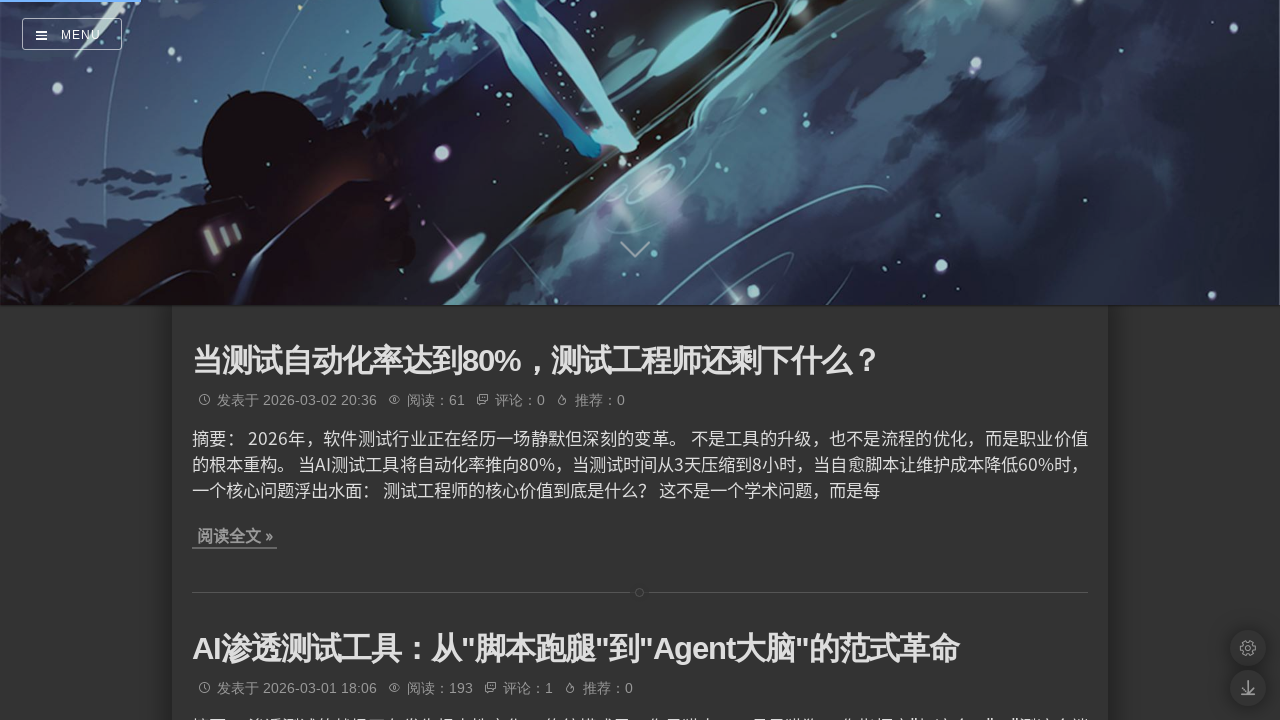

Scrolled back to top of blog page
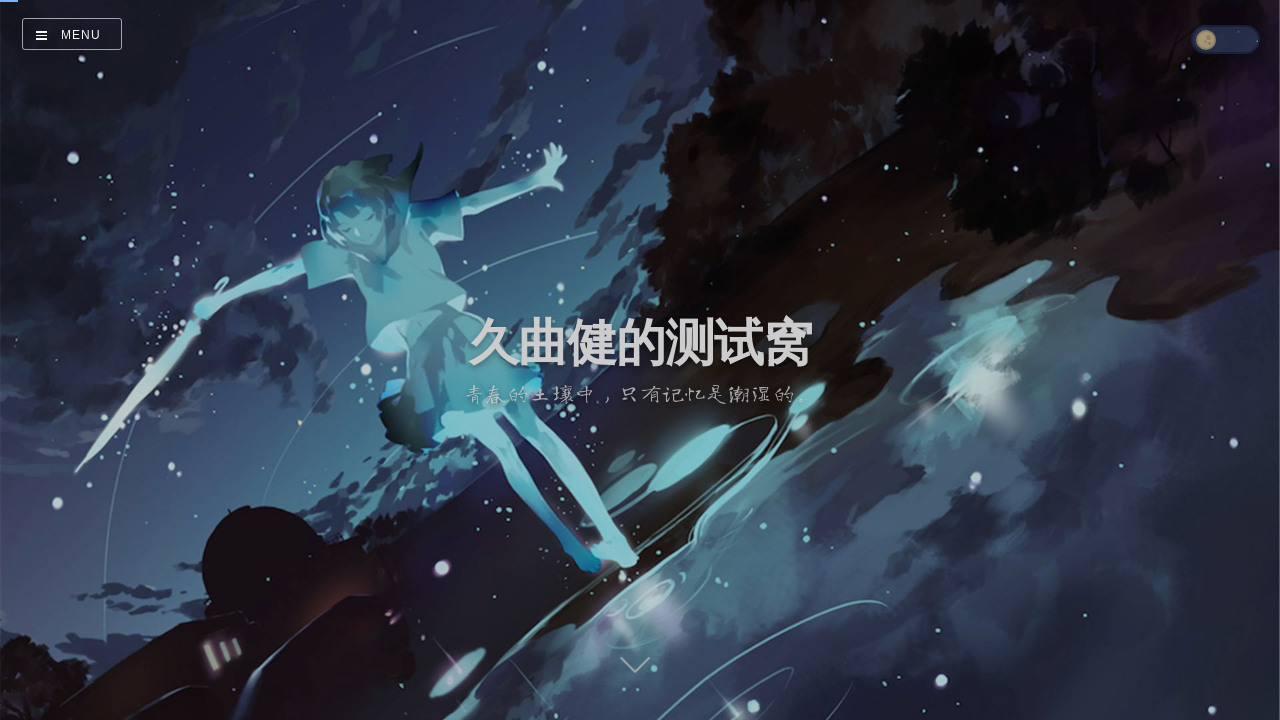

Waited for scroll to top to complete
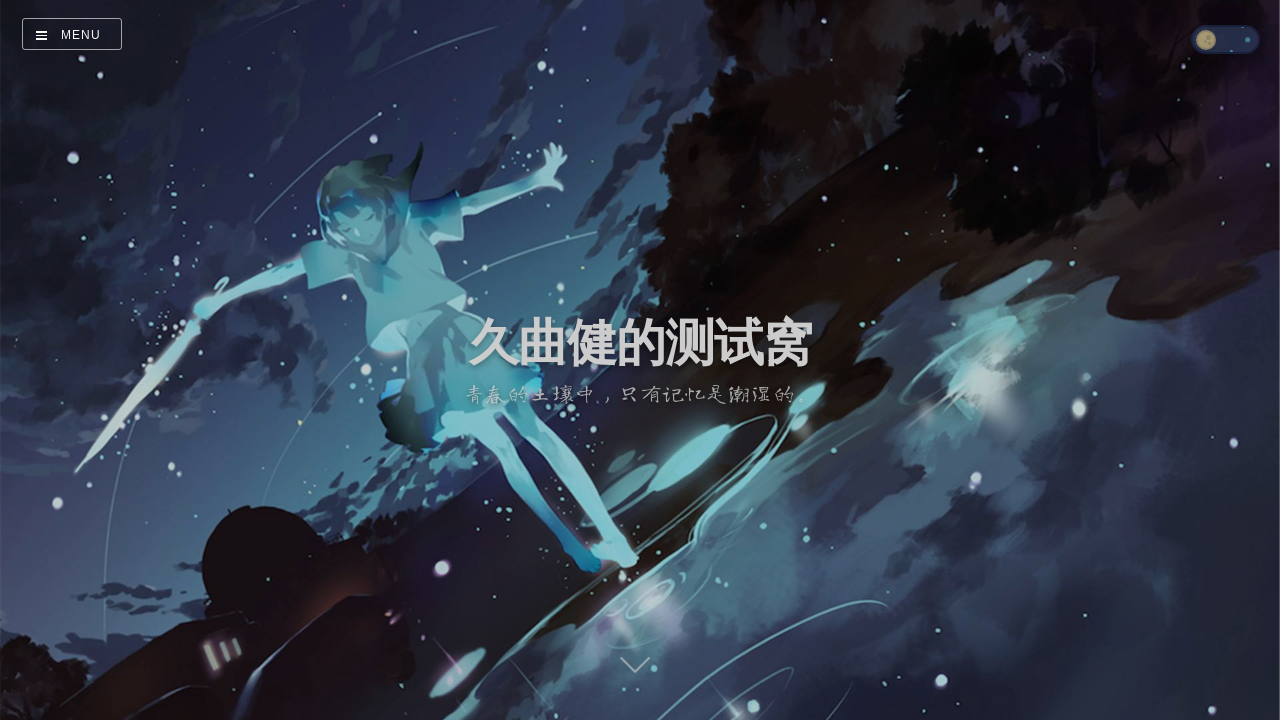

Scrolled to specific position (200px left, 1000px top)
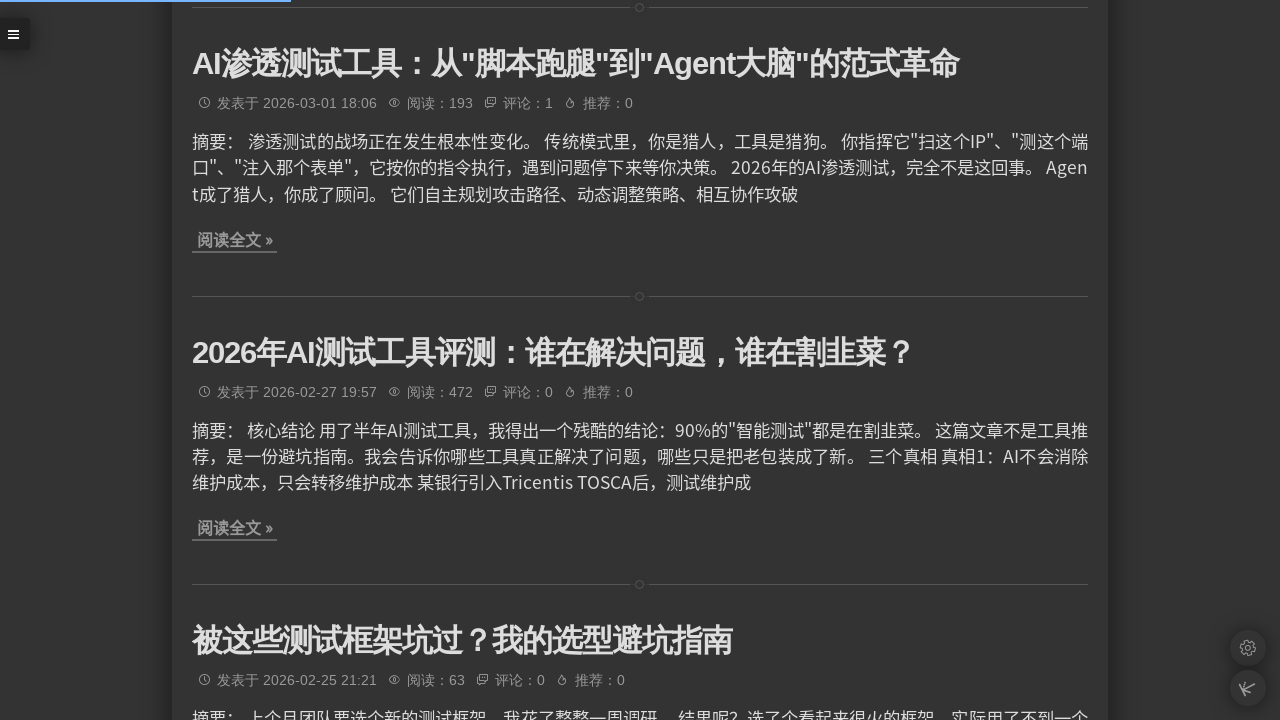

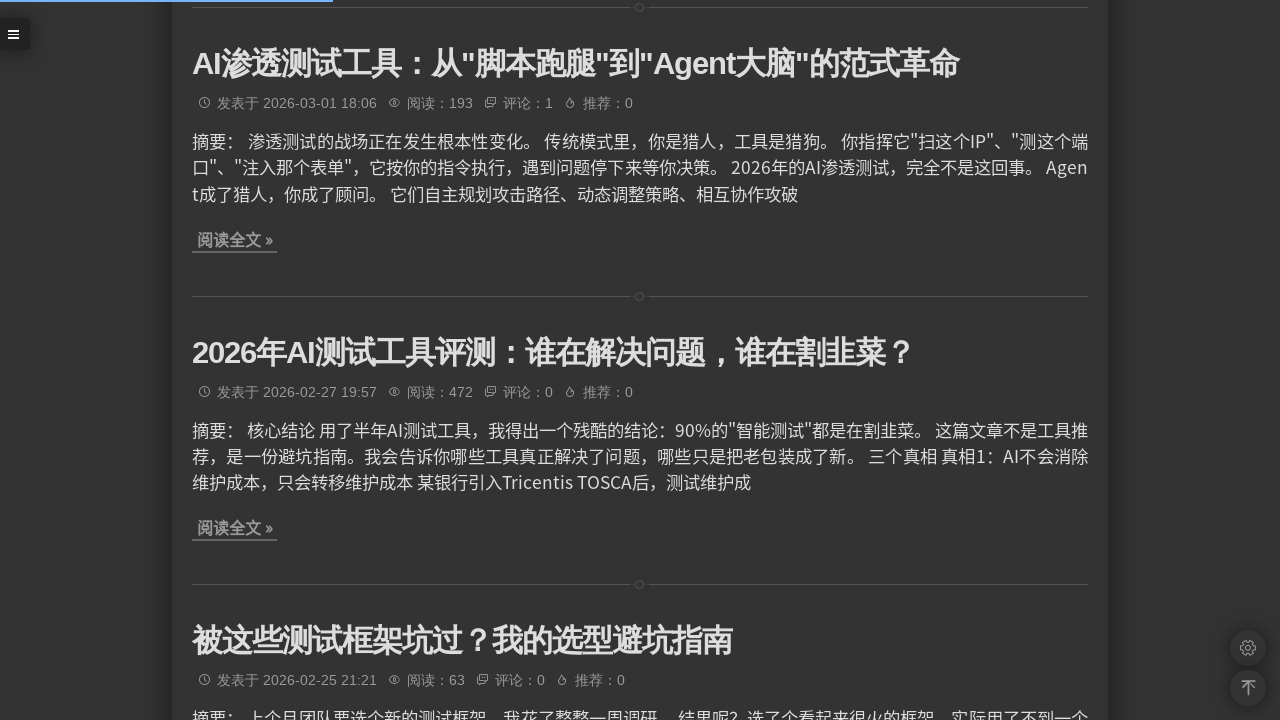